Tests a multi-step form by first clicking a dynamically calculated link (based on math.pi and math.e), then filling out a form with name, last name, city, and country fields before submitting.

Starting URL: http://suninjuly.github.io/find_link_text

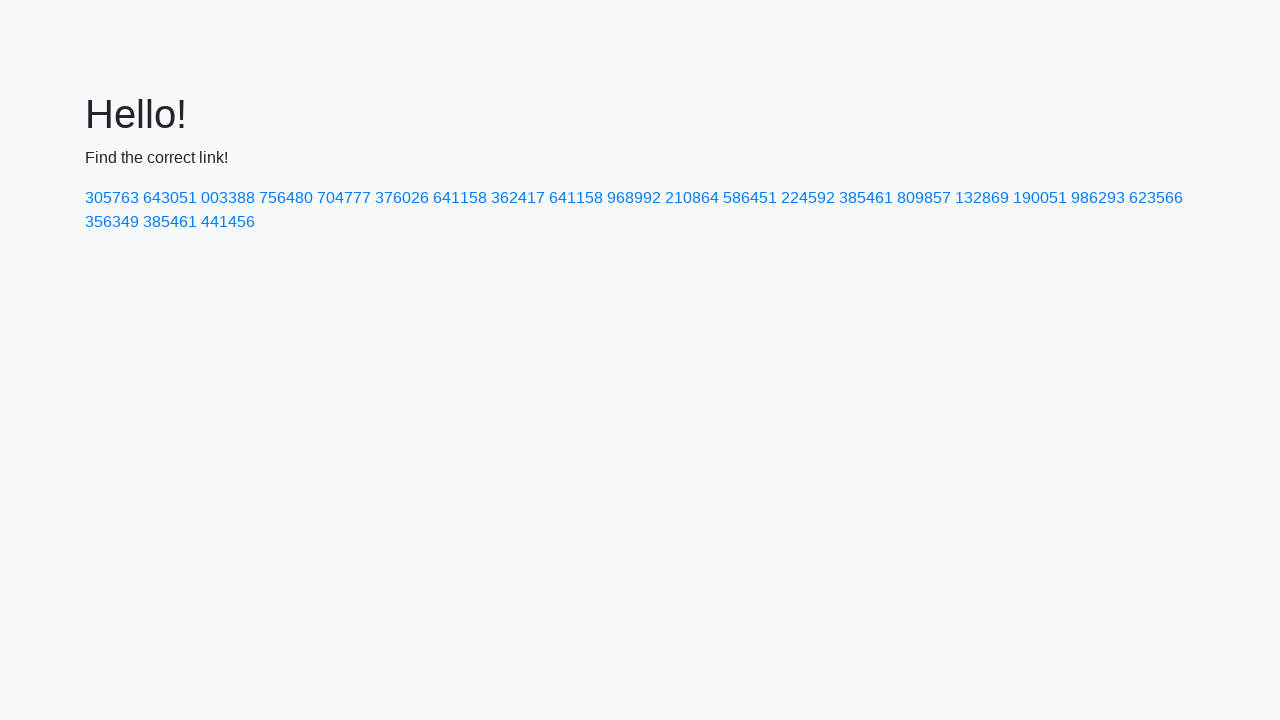

Clicked dynamically calculated link with text '224592' at (808, 198) on text=224592
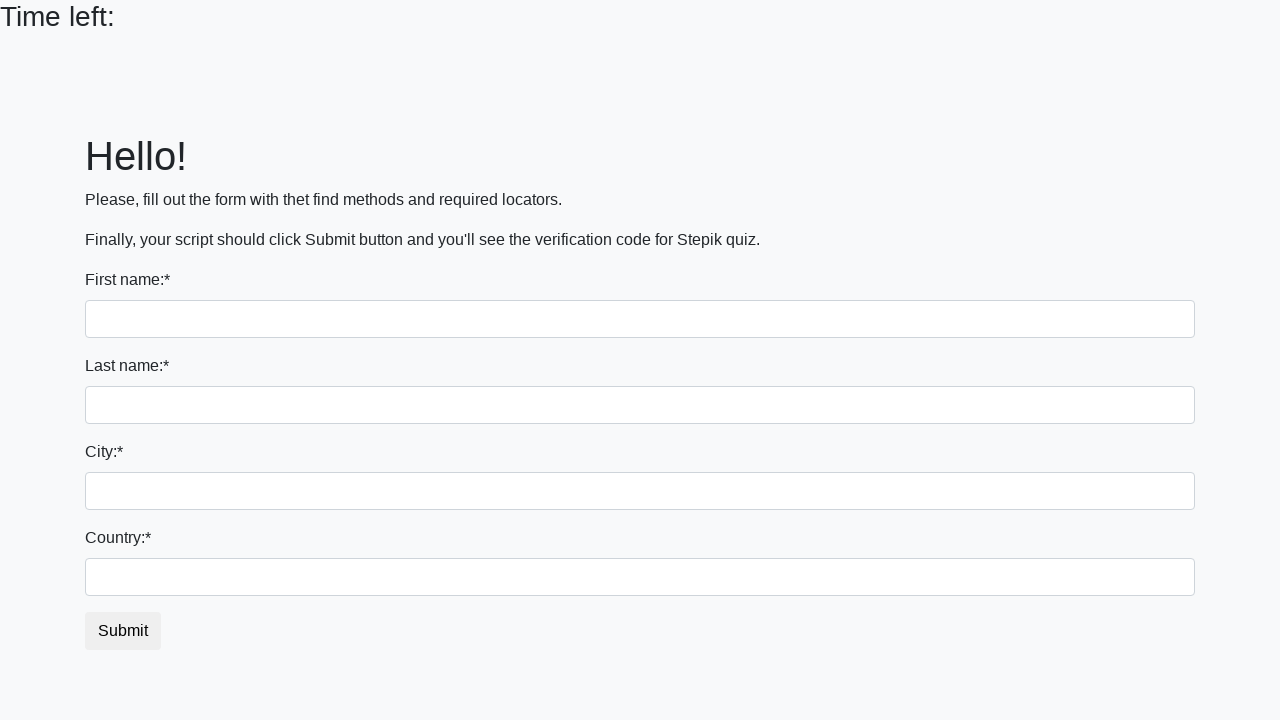

Filled first name field with 'Ivan' on input
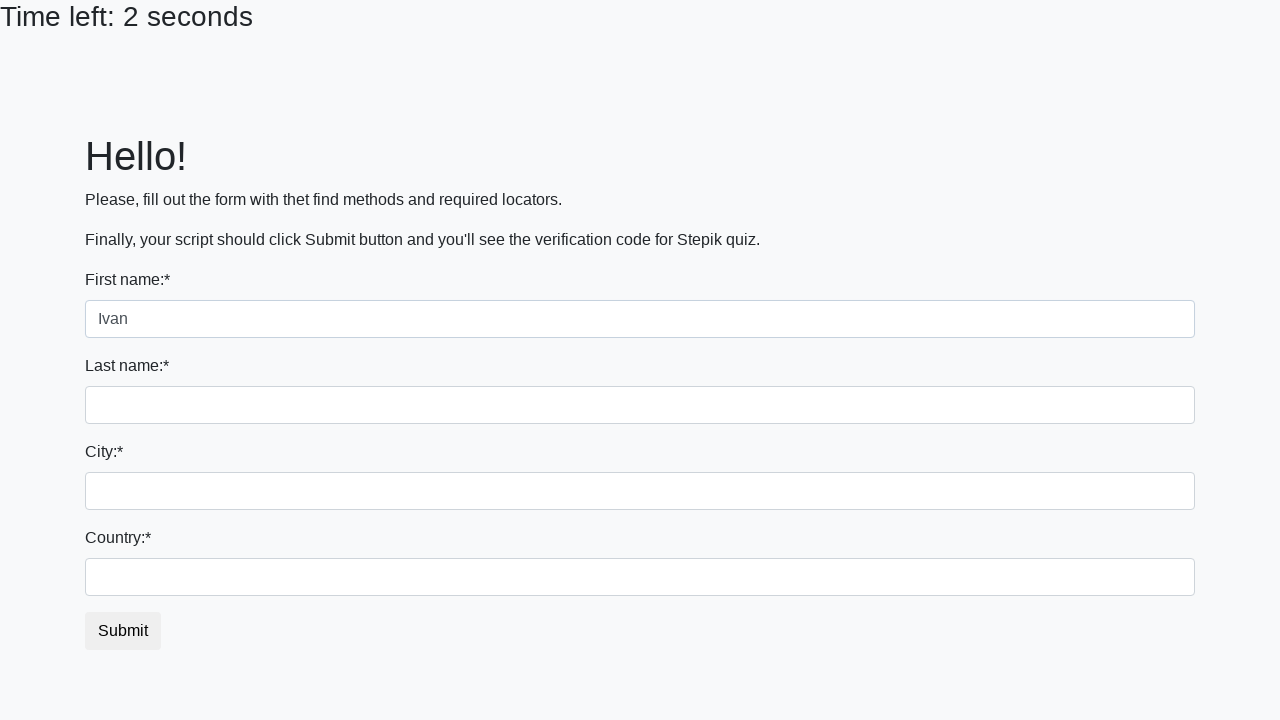

Filled last name field with 'Petrov' on input[name='last_name']
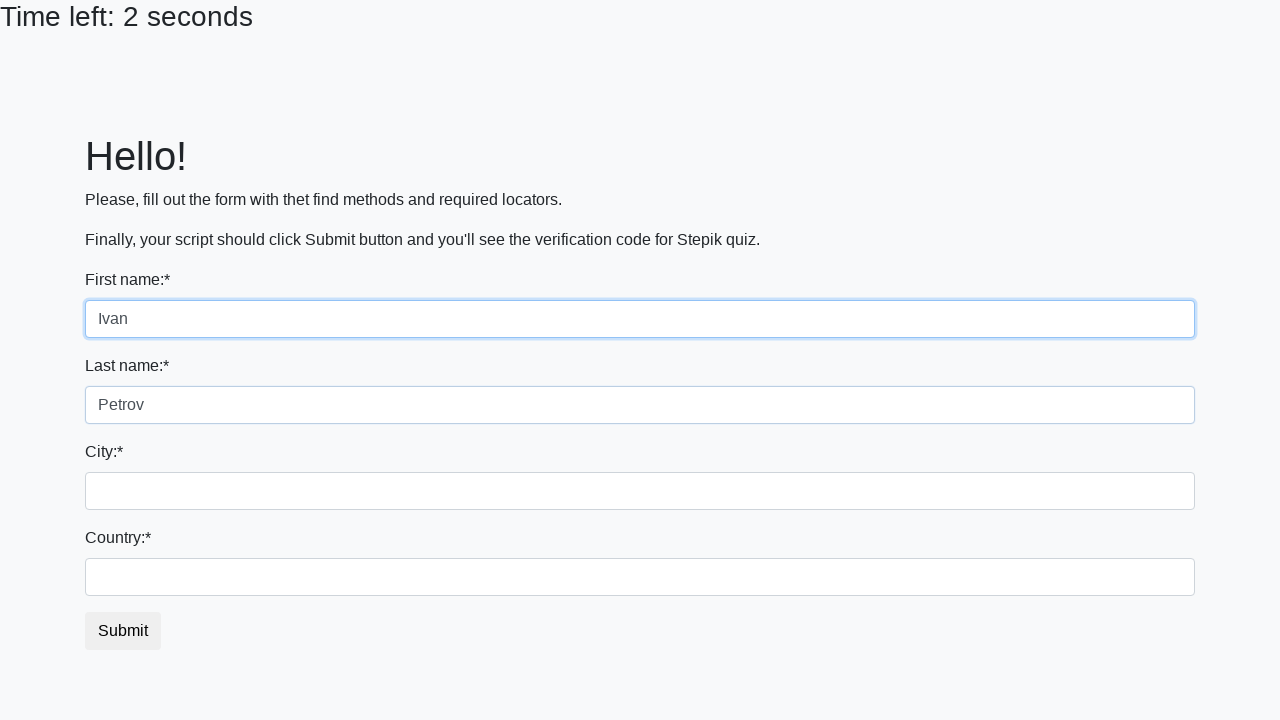

Filled city field with 'Smolensk' on .form-control.city
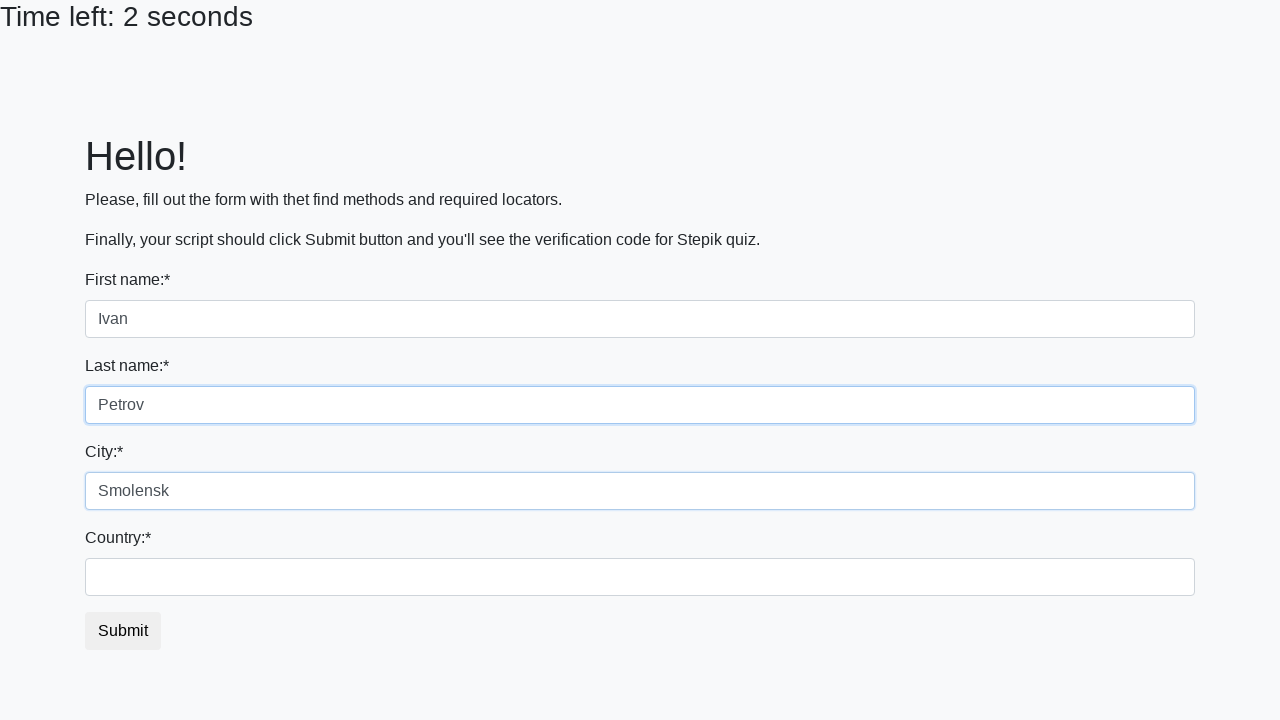

Filled country field with 'Russia' on #country
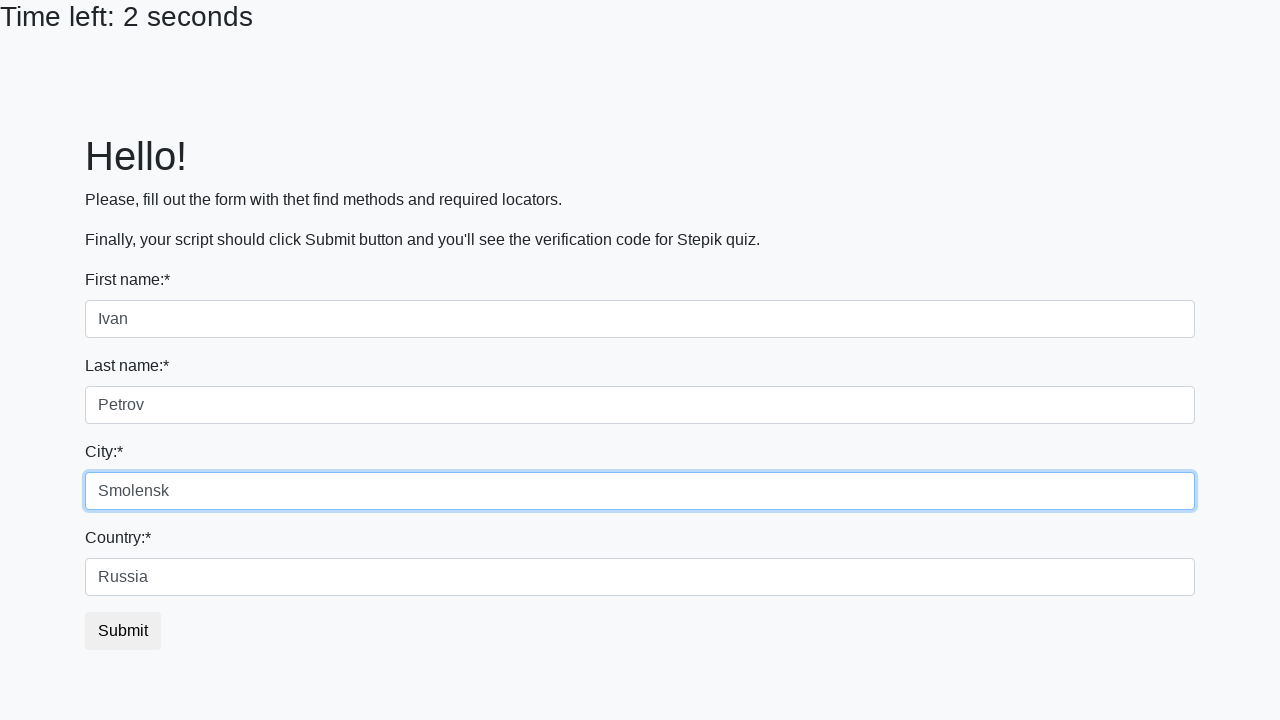

Clicked submit button to complete form submission at (123, 631) on button.btn
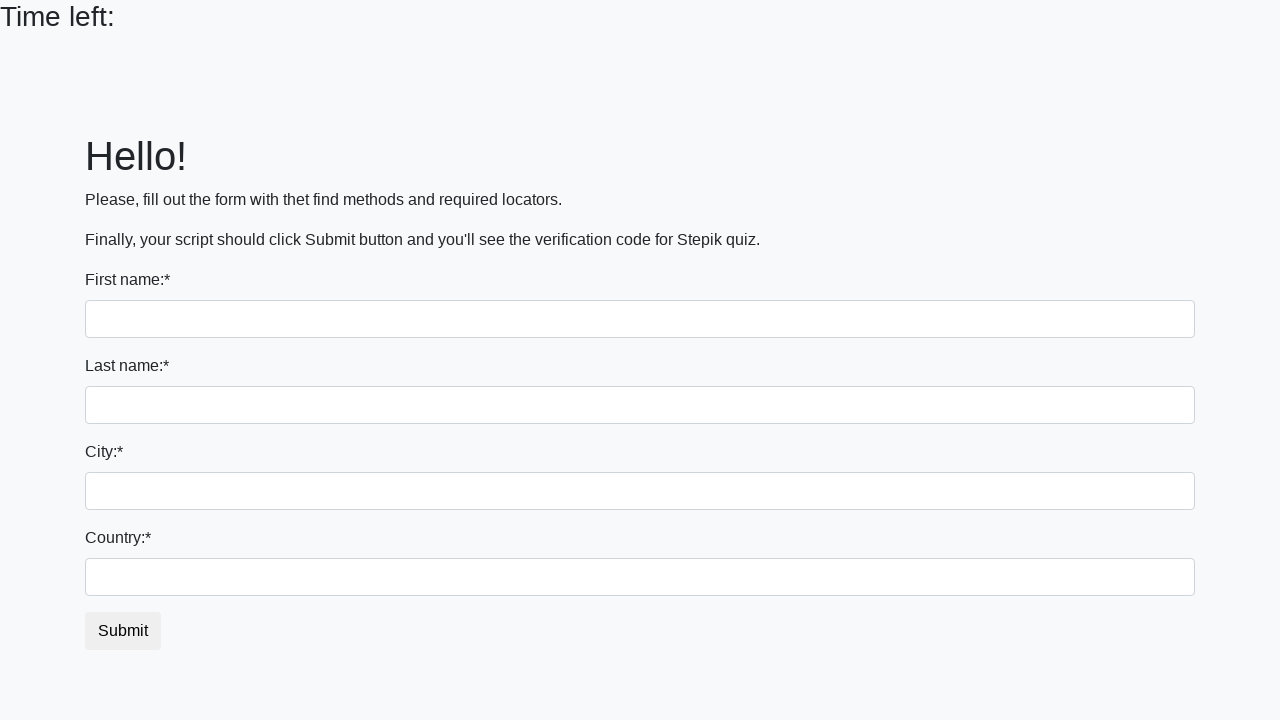

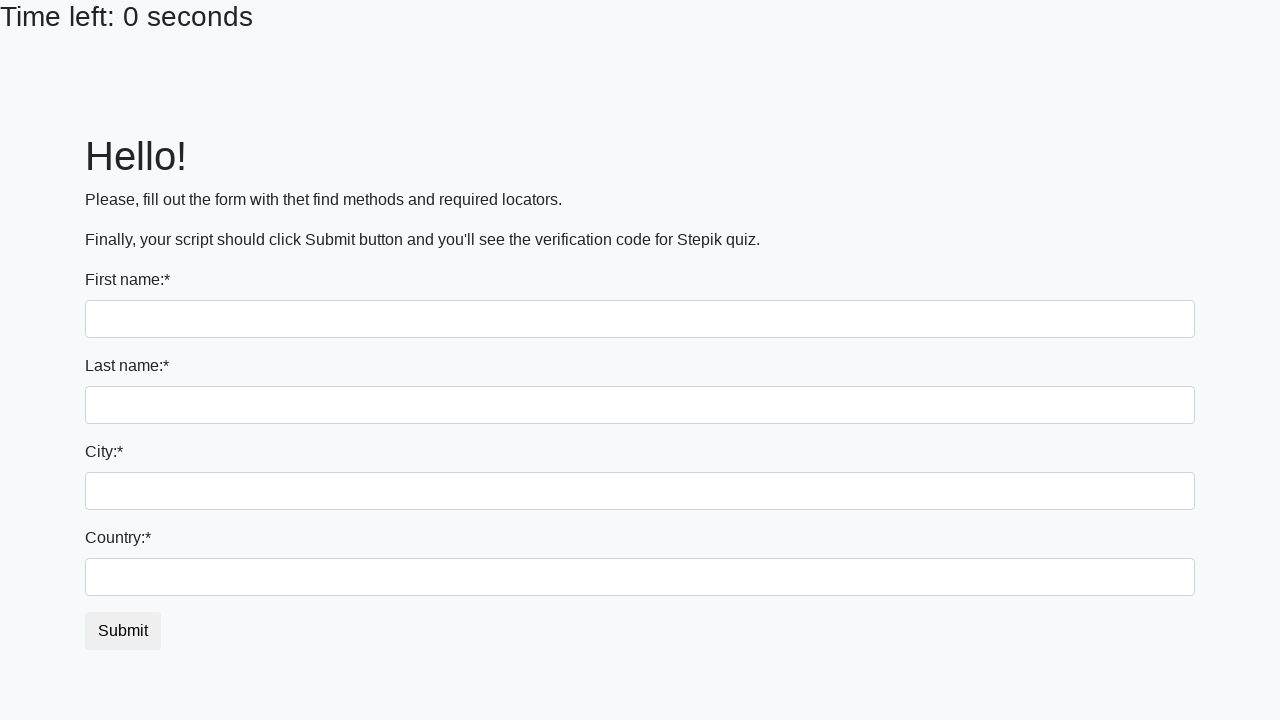